Tests clearing completed tasks while on the Active filter.

Starting URL: https://todomvc4tasj.herokuapp.com/

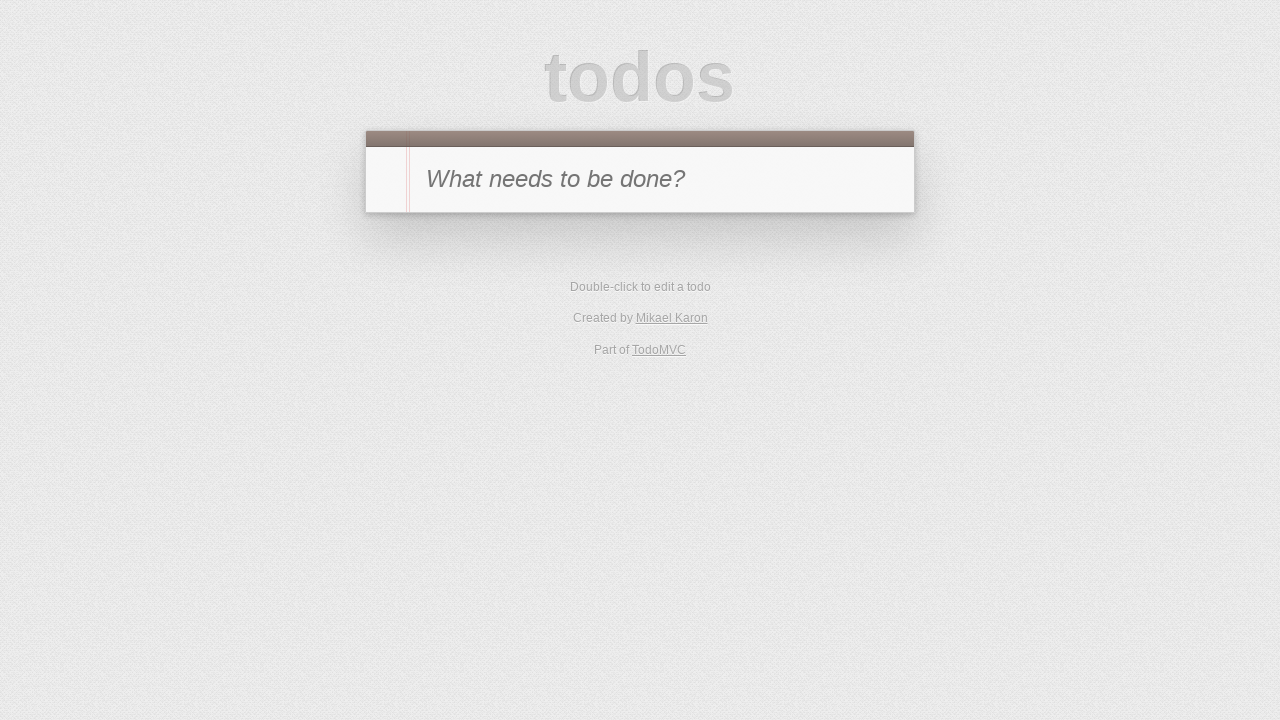

Injected test data: one active task '1' and one completed task '2' into localStorage
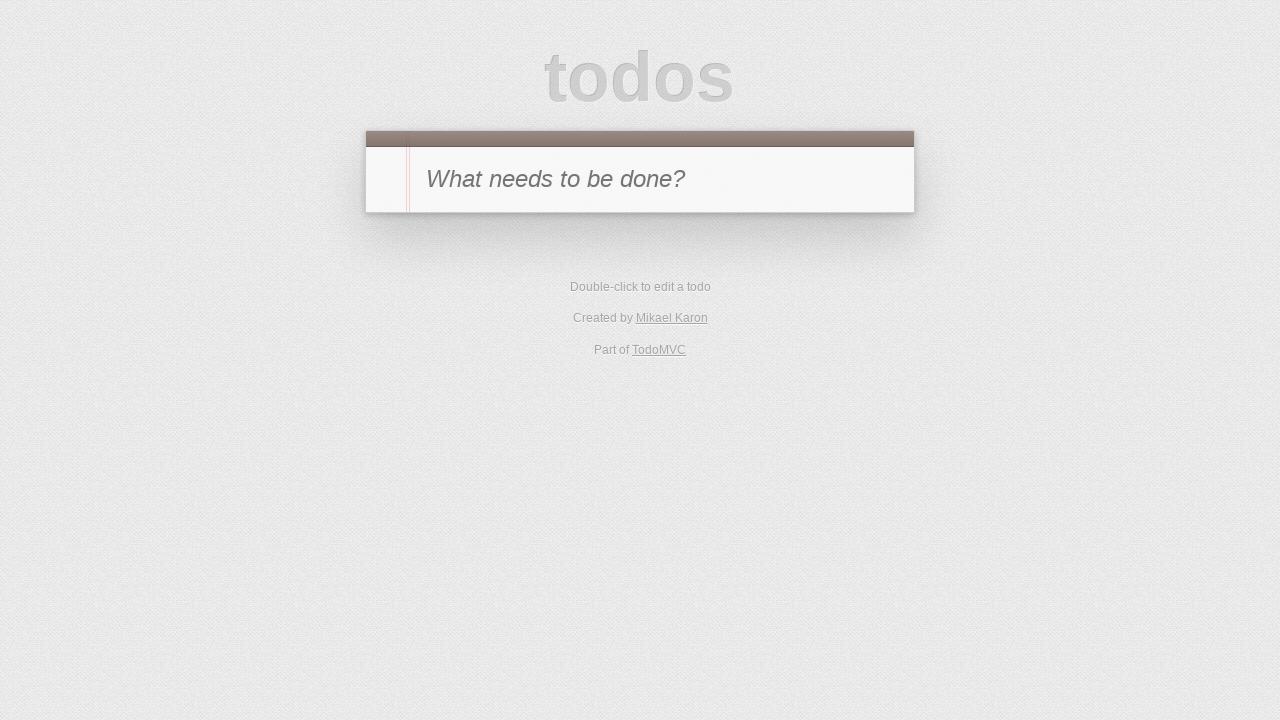

Reloaded the page to load injected tasks
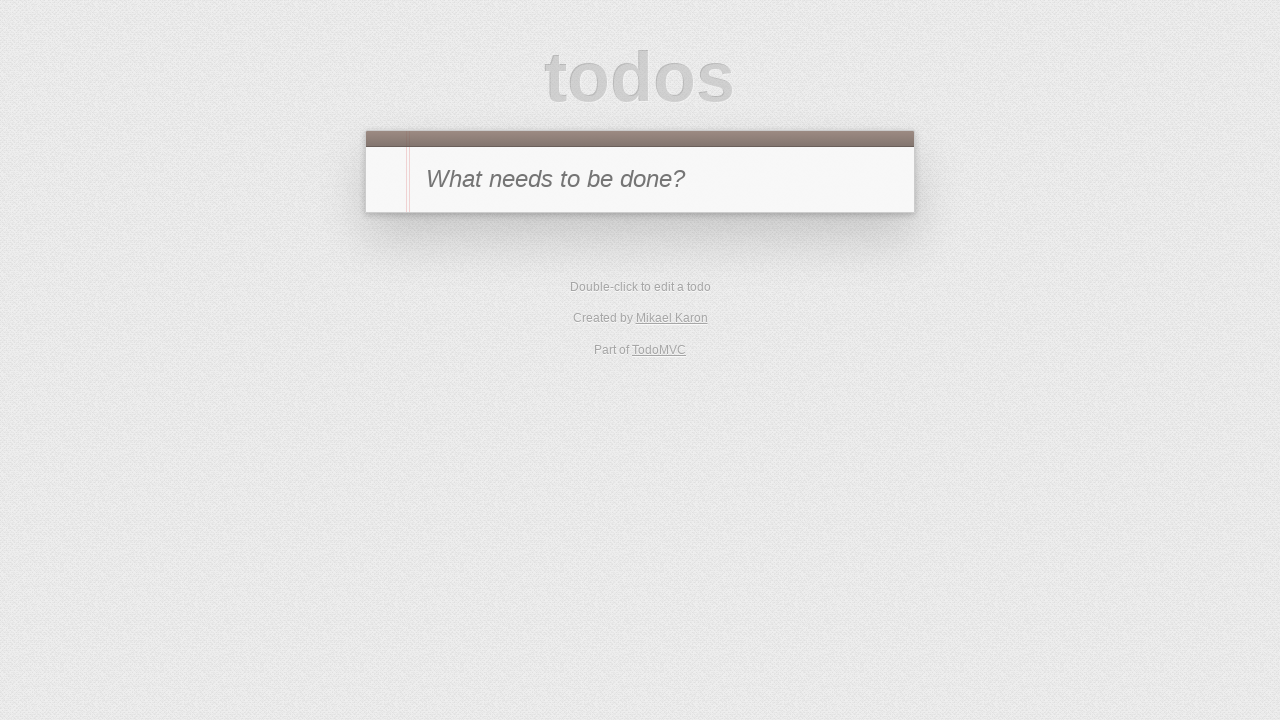

Clicked on Active filter to view only active tasks at (614, 351) on text=Active
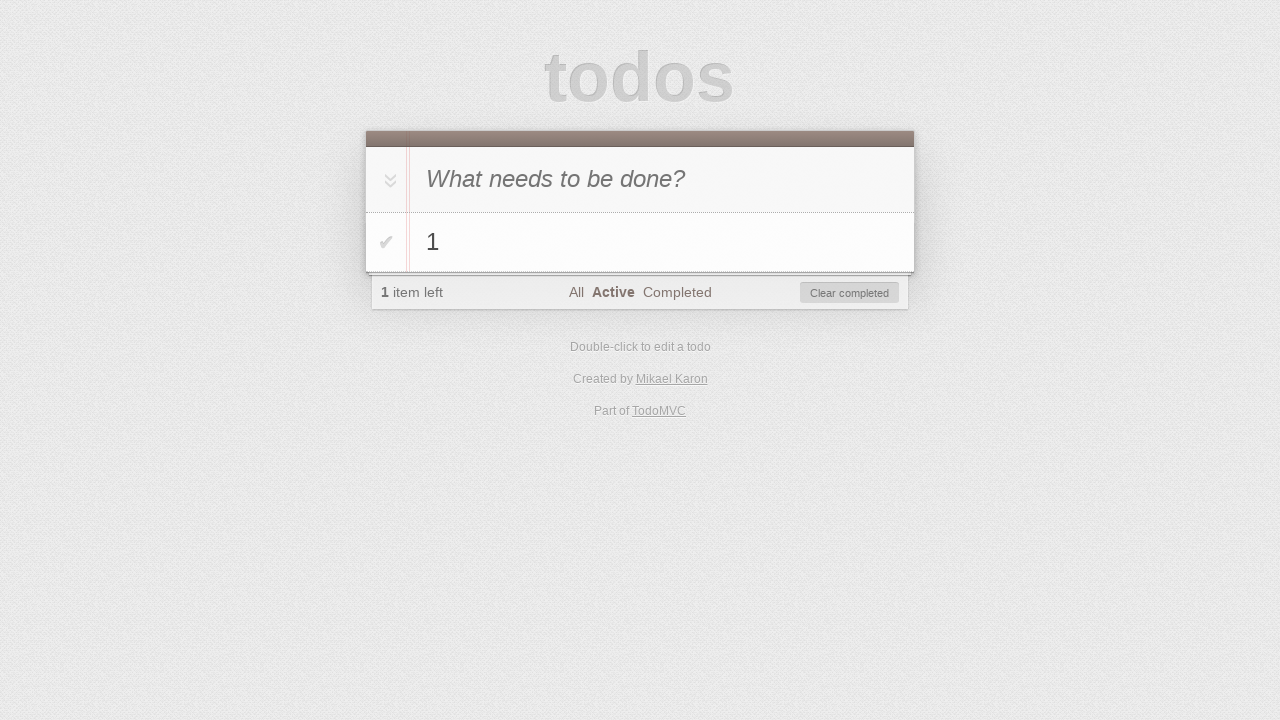

Clicked 'Clear completed' button to remove completed tasks at (850, 293) on #clear-completed
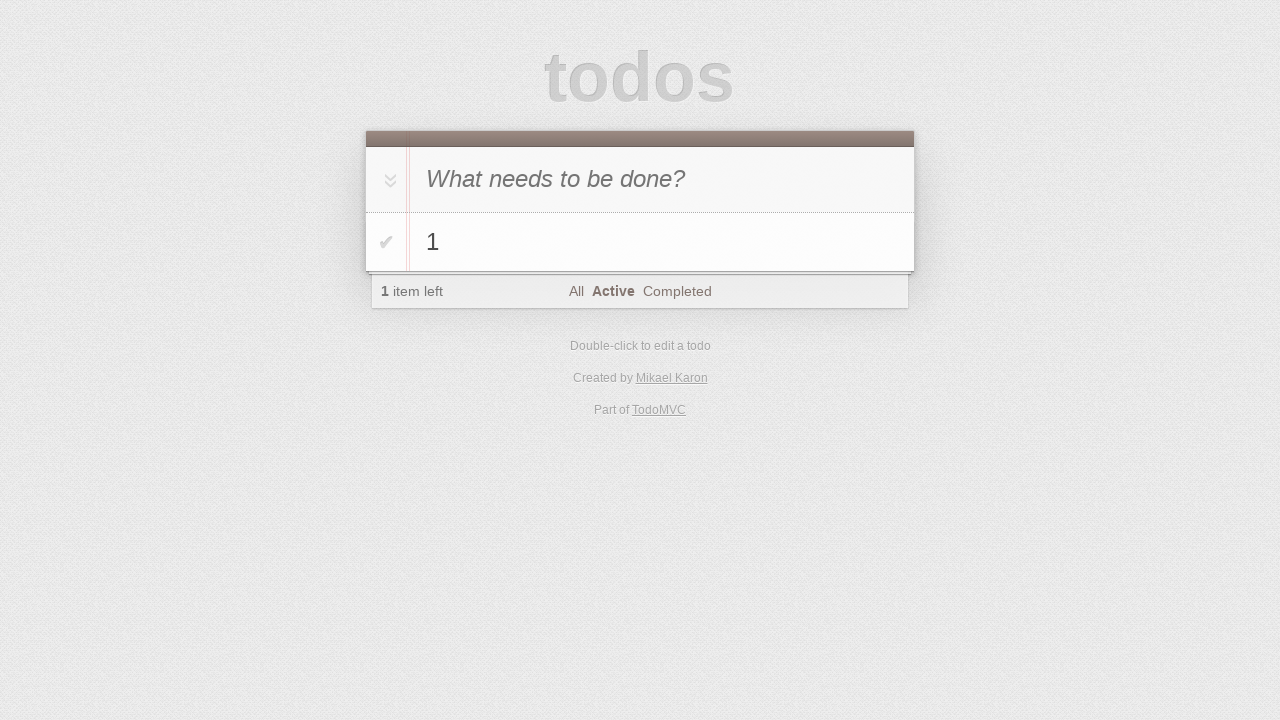

Verified that task '1' is still visible in the todo list
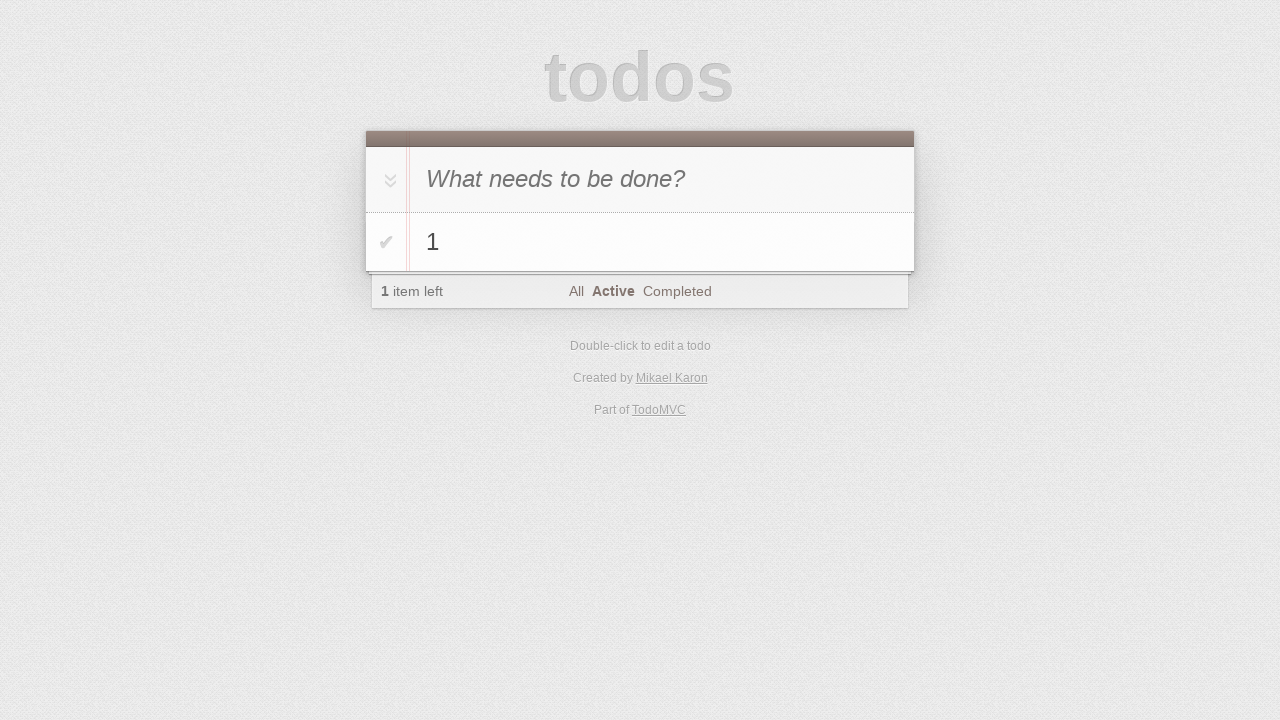

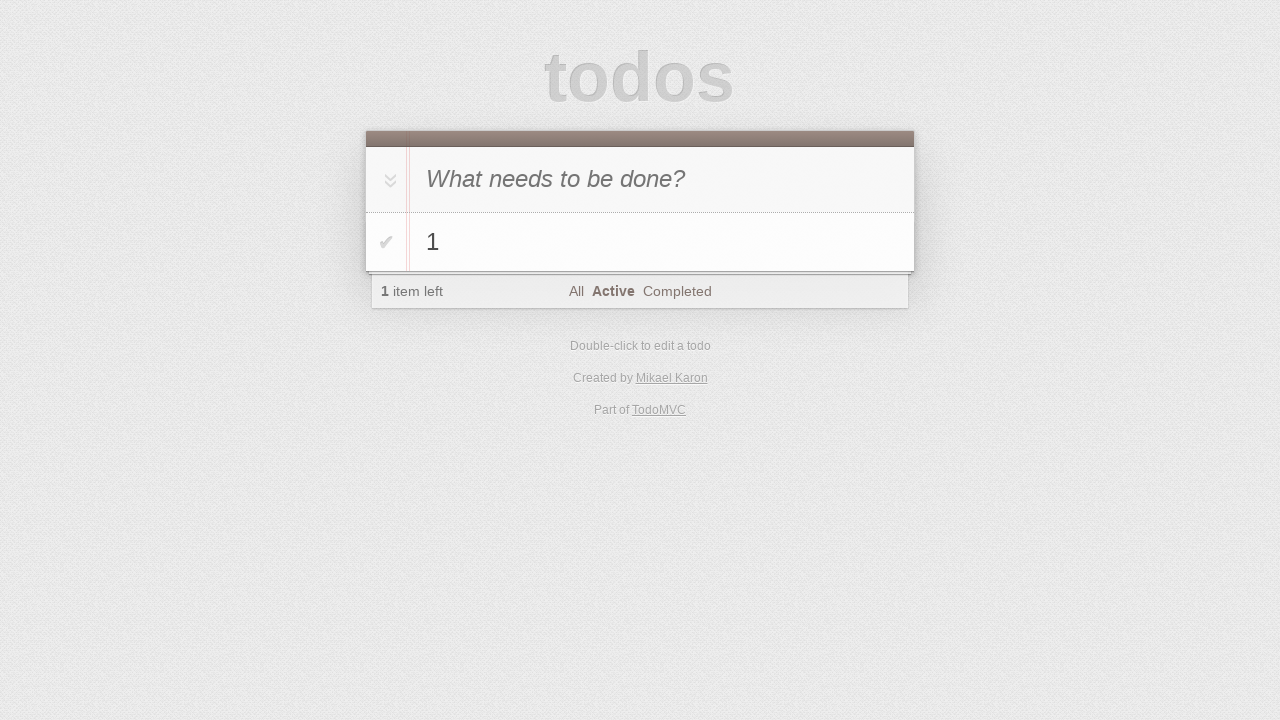